Tests adding a specific product (Cucumber) to the shopping cart by finding it in the product list and clicking its "ADD TO CART" button

Starting URL: https://www.rahulshettyacademy.com/seleniumPractise/

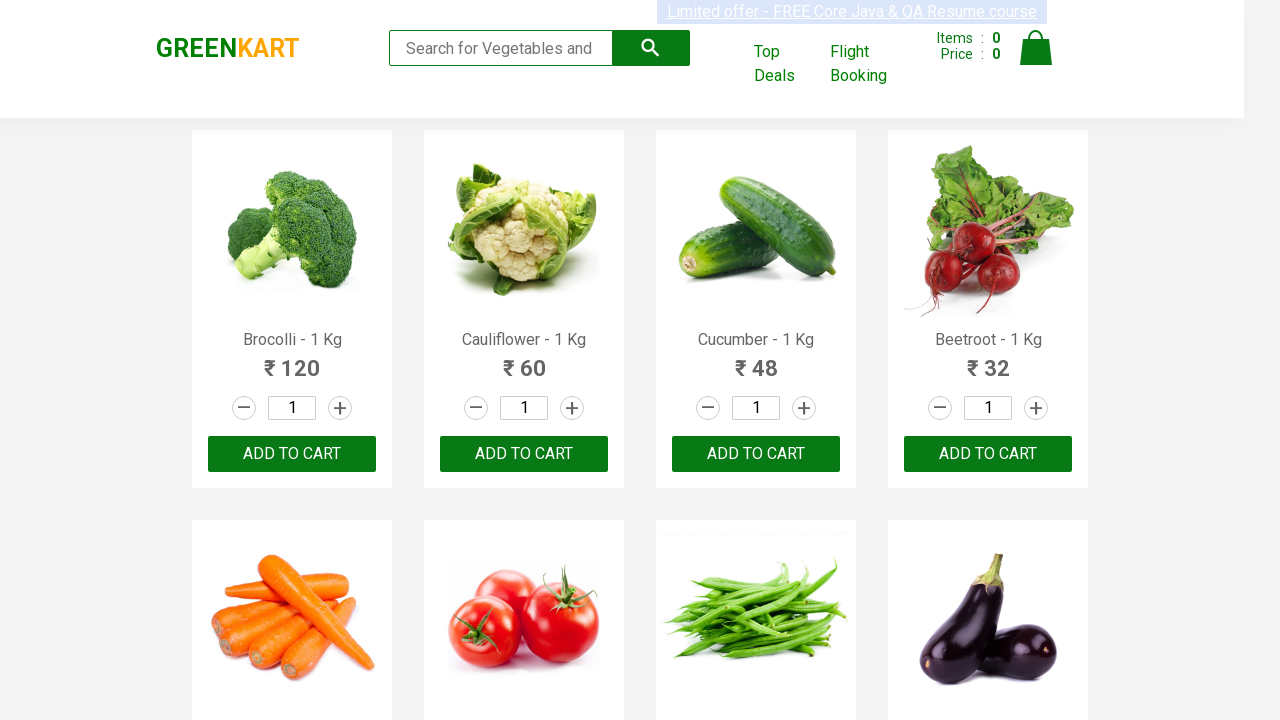

Waited for product names to load
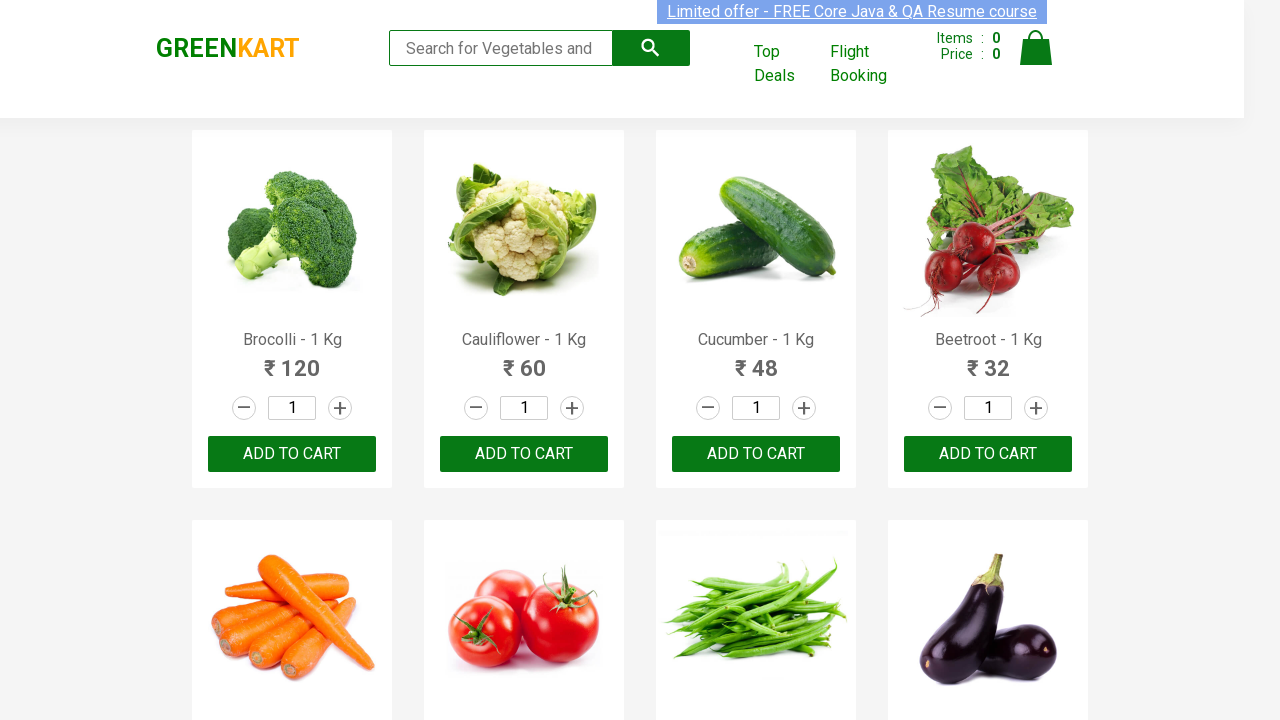

Retrieved all product names from the list
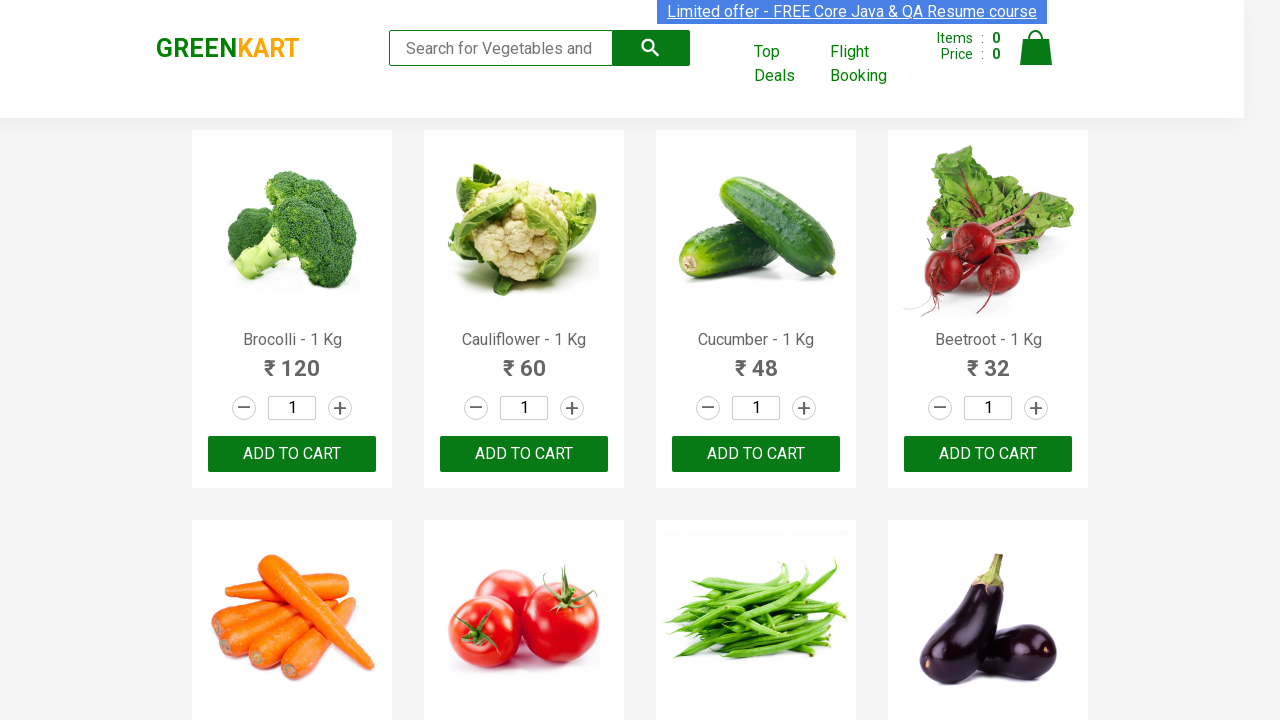

Found Cucumber product and clicked ADD TO CART button at (756, 454) on button:text('ADD TO CART') >> nth=2
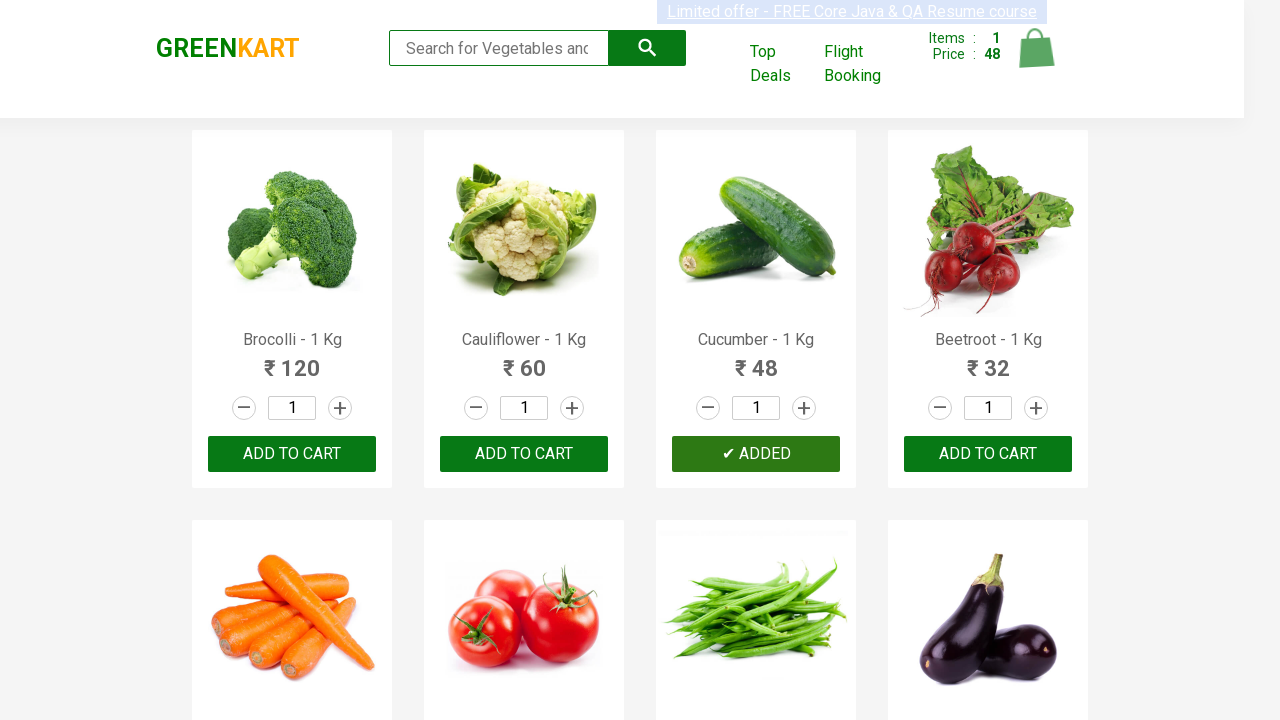

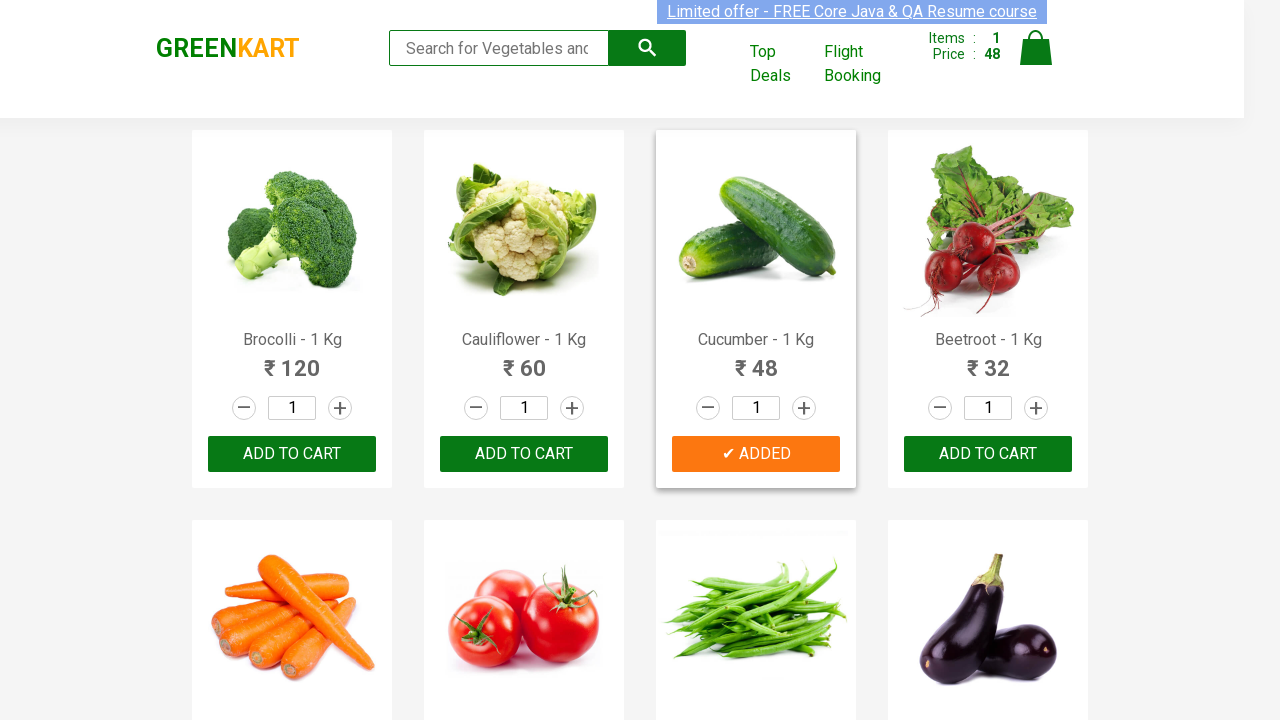